Tests selecting a single option from a dropdown by value and verifies the success notification contains the expected text

Starting URL: https://letcode.in/dropdowns

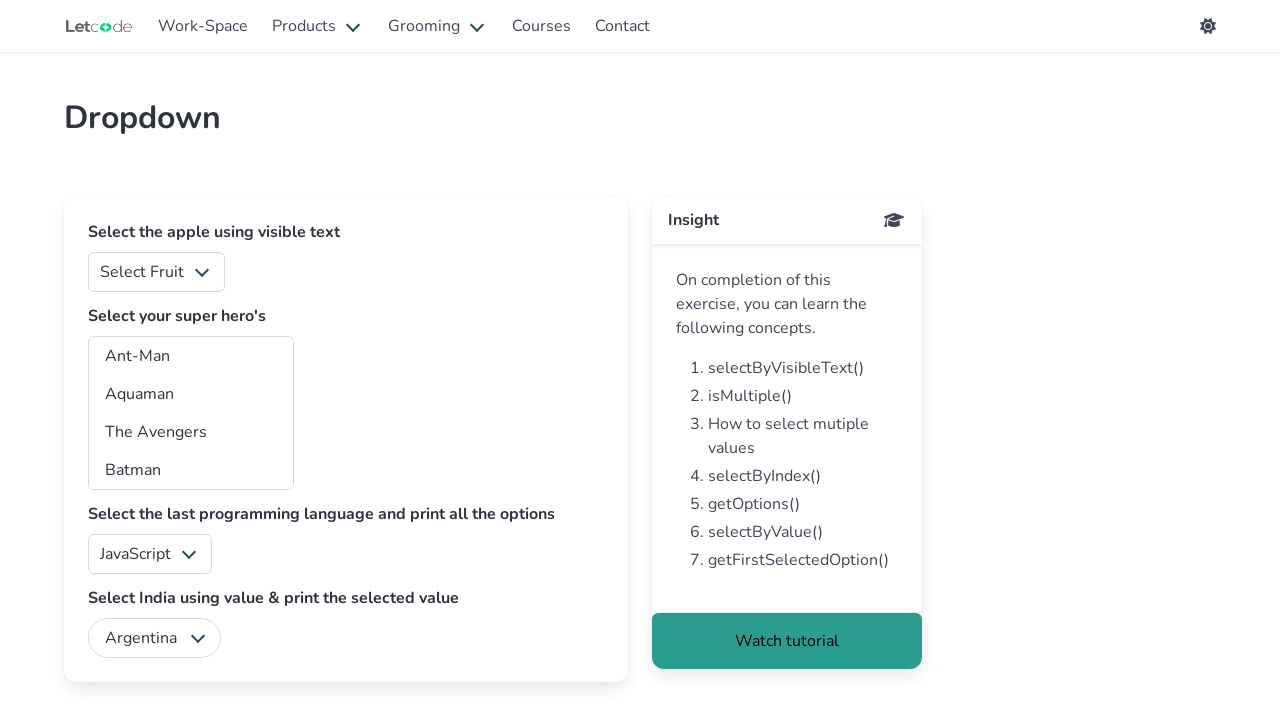

Selected option with value '2' from fruits dropdown on #fruits
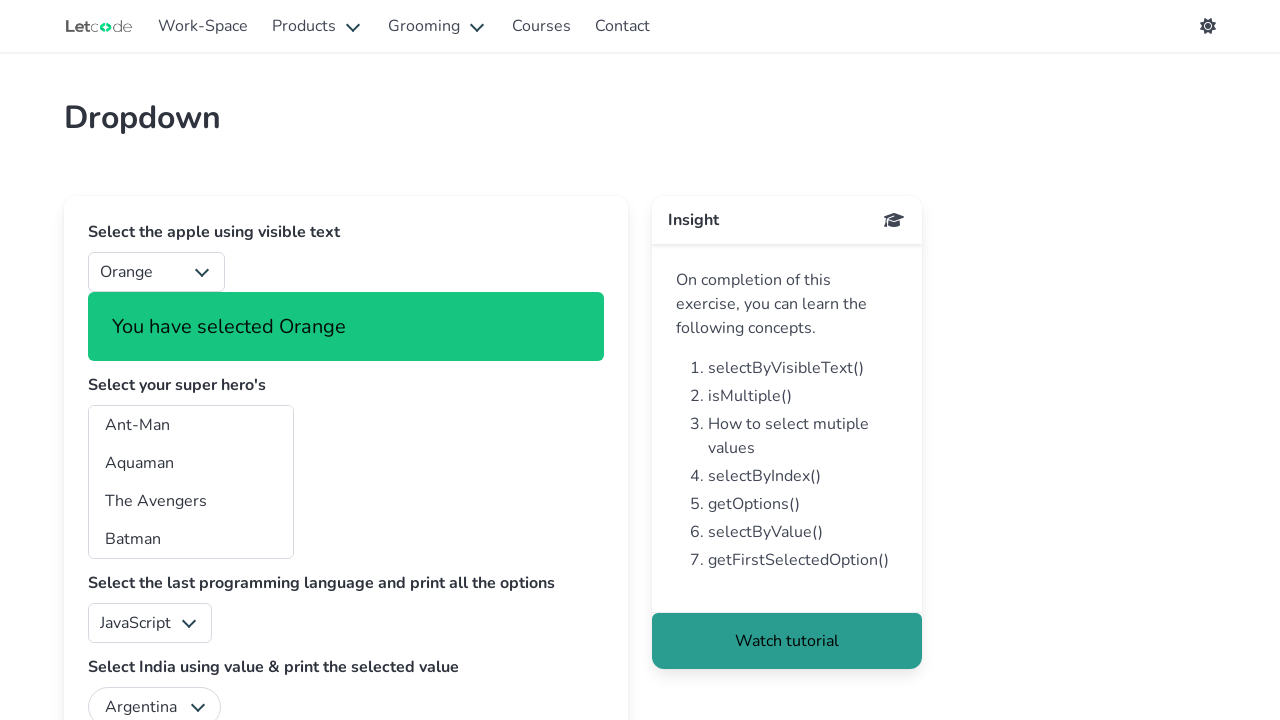

Success notification appeared after dropdown selection
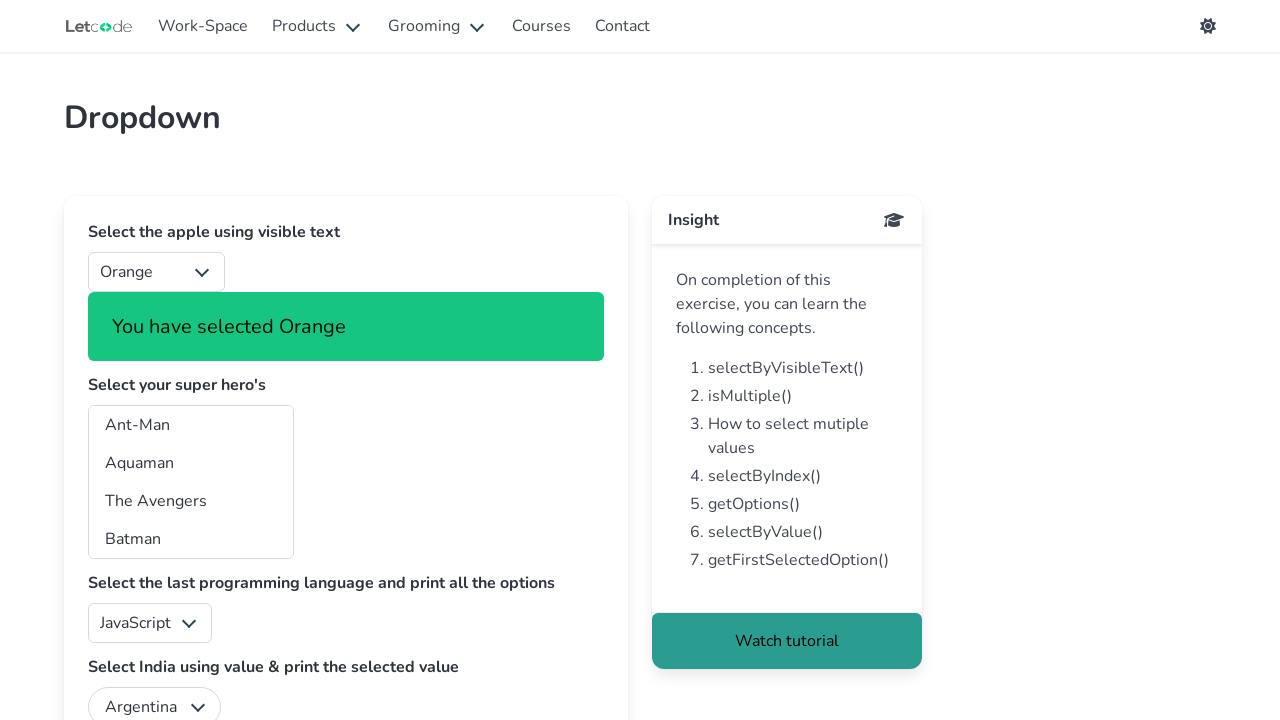

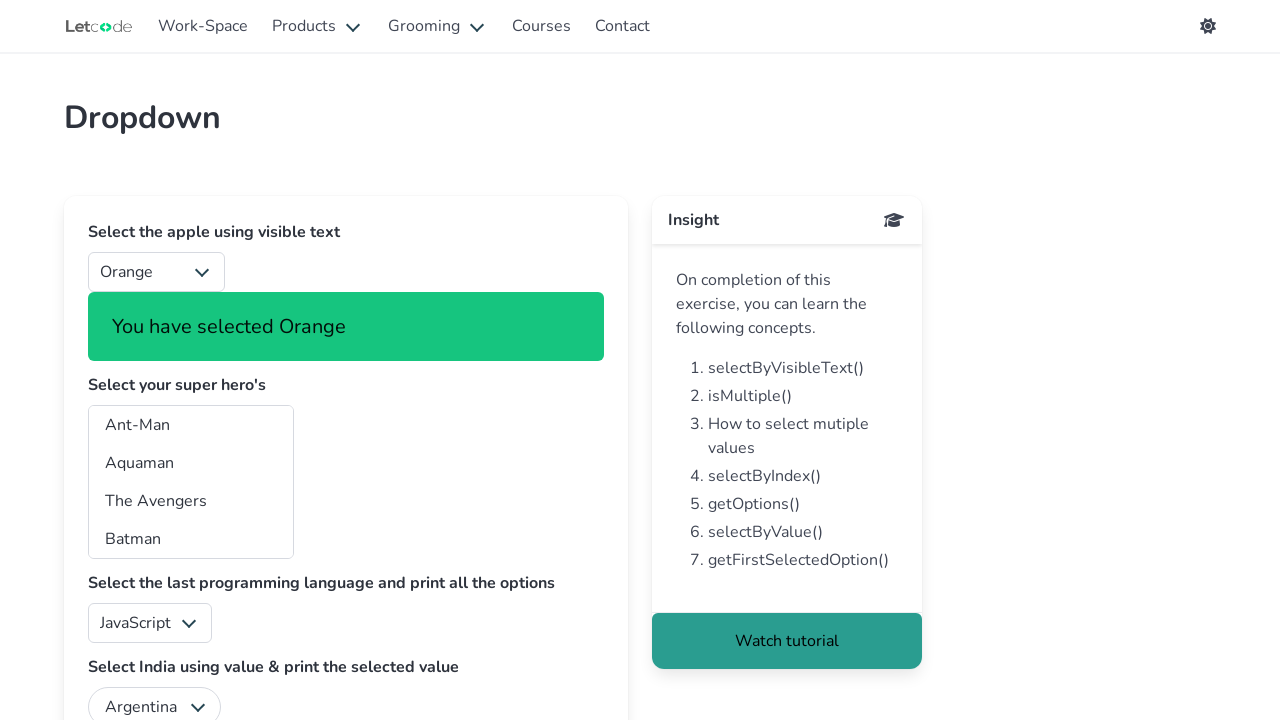